Fills in a username and email form and submits it

Starting URL: https://demoqa.com/text-box

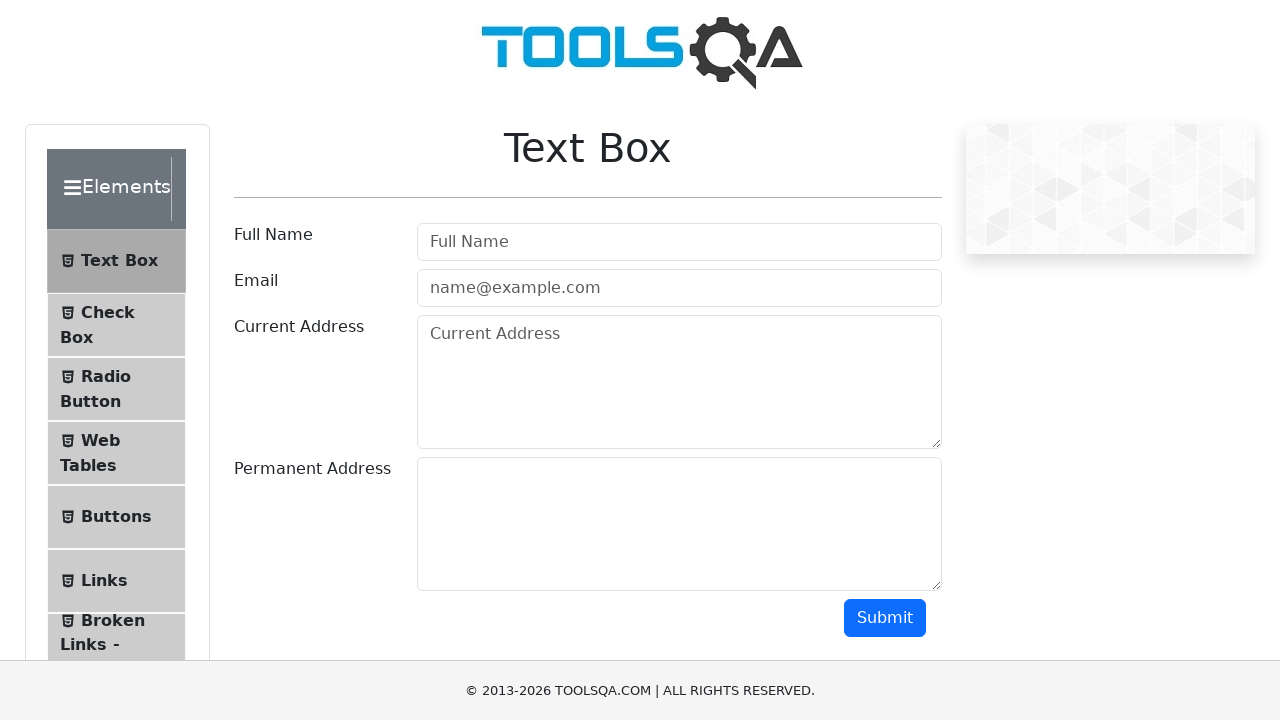

Filled username field with 'rodrigo' on #userName
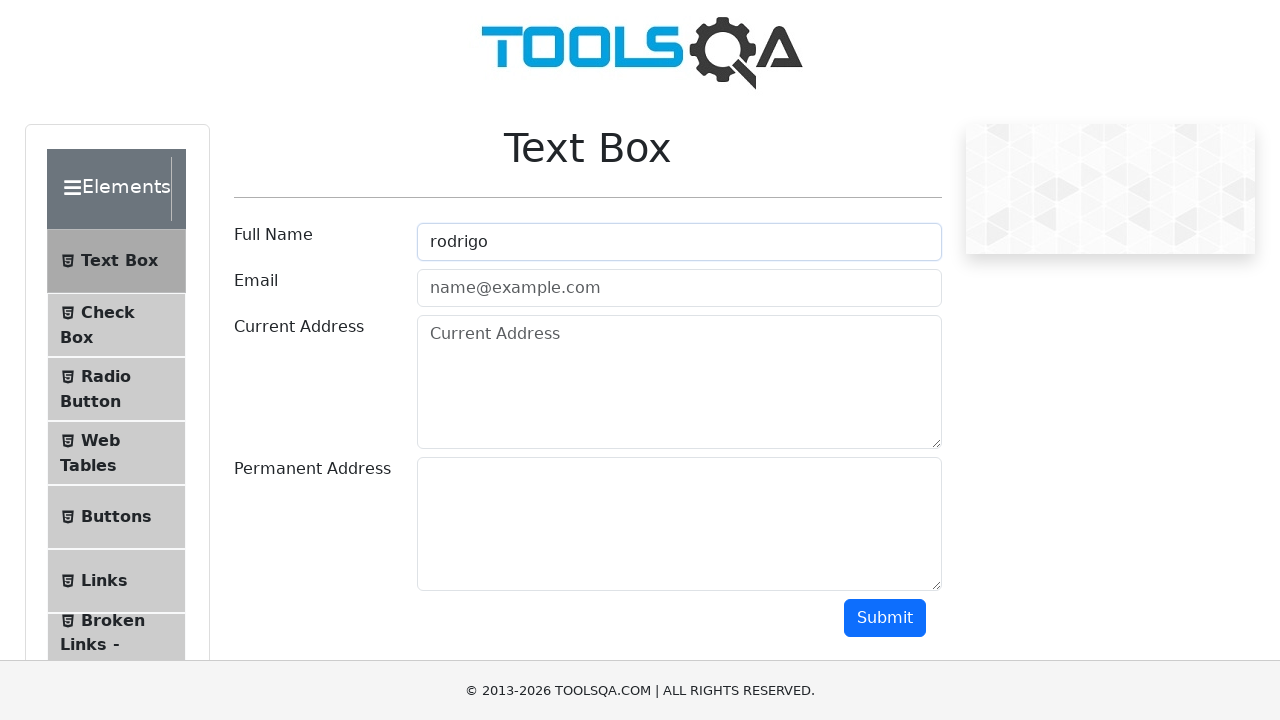

Filled email field with 'rodrigo@gmail.com' on #userEmail
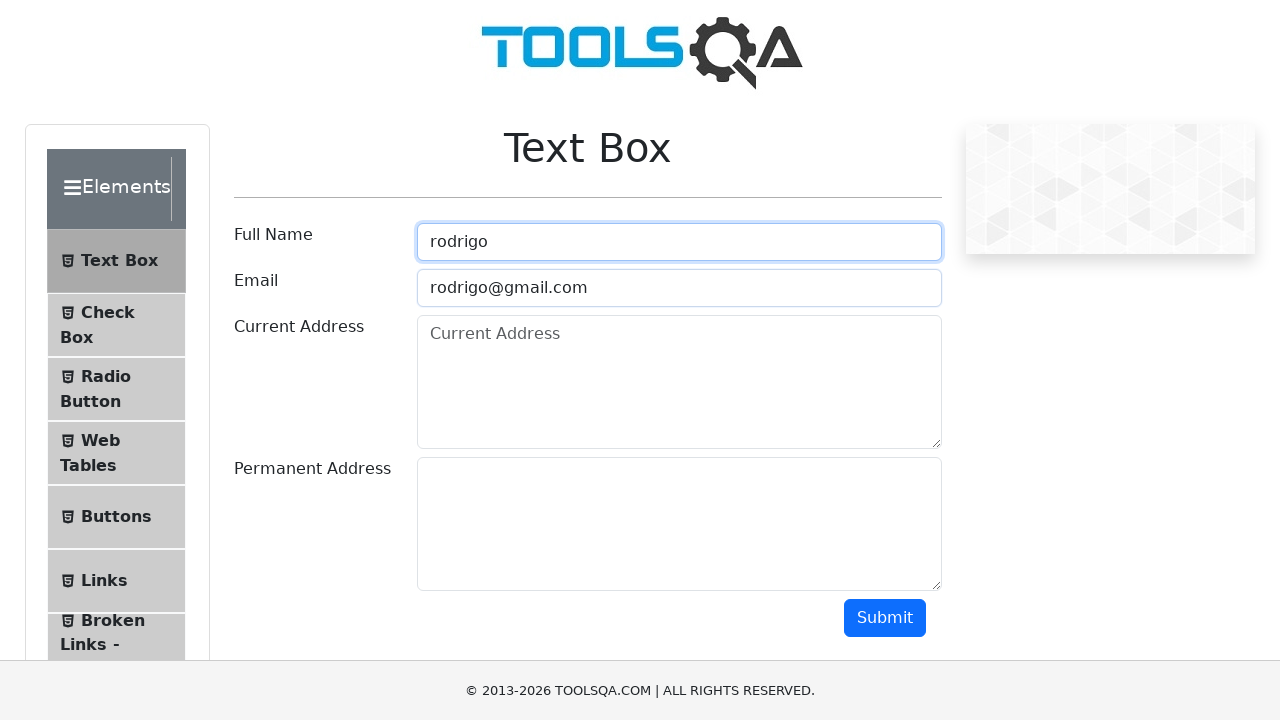

Clicked submit button to submit form at (885, 618) on #submit
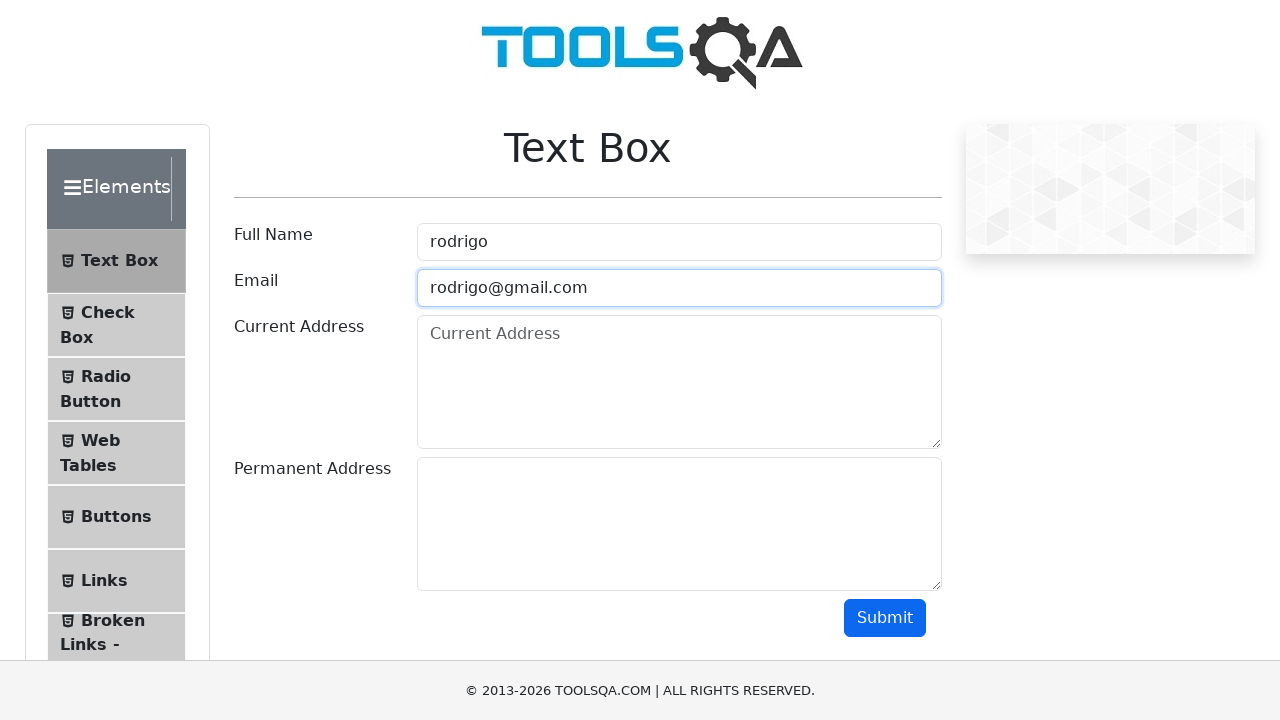

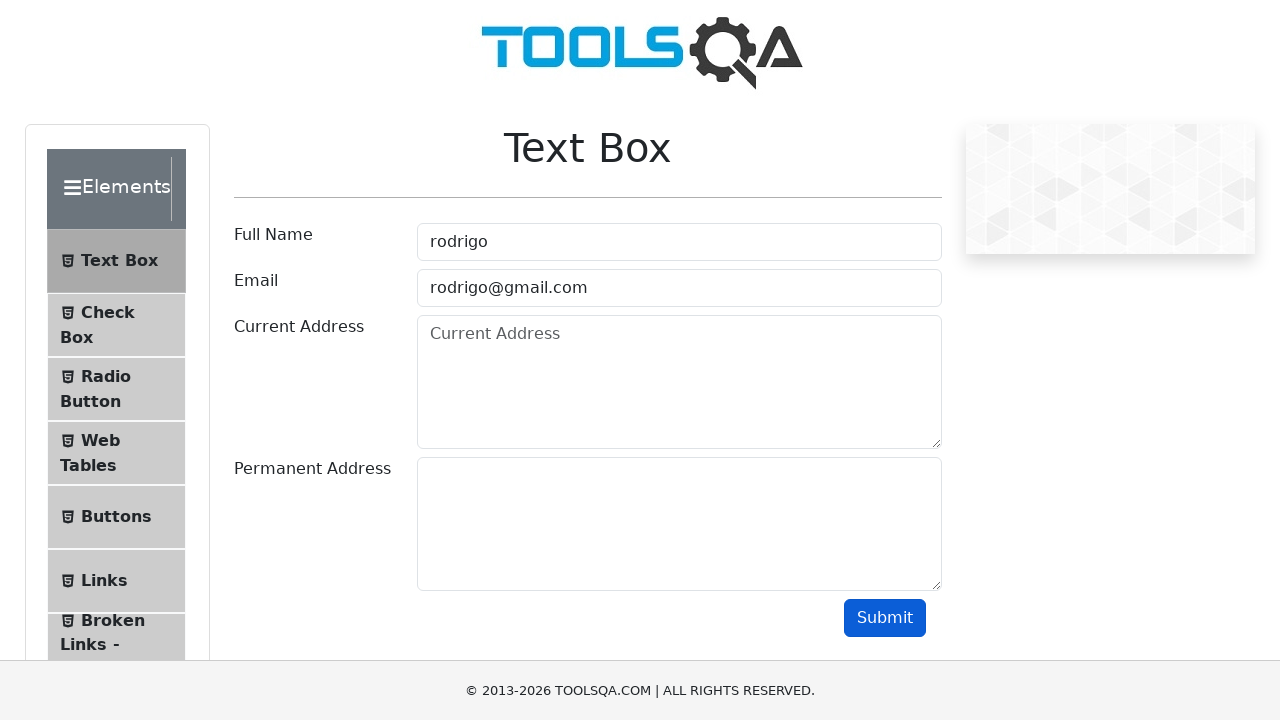